Tests e-commerce add-to-cart functionality by finding a specific product (Beetroot), incrementing its quantity, and clicking the Add to Cart button.

Starting URL: https://rahulshettyacademy.com/seleniumPractise/

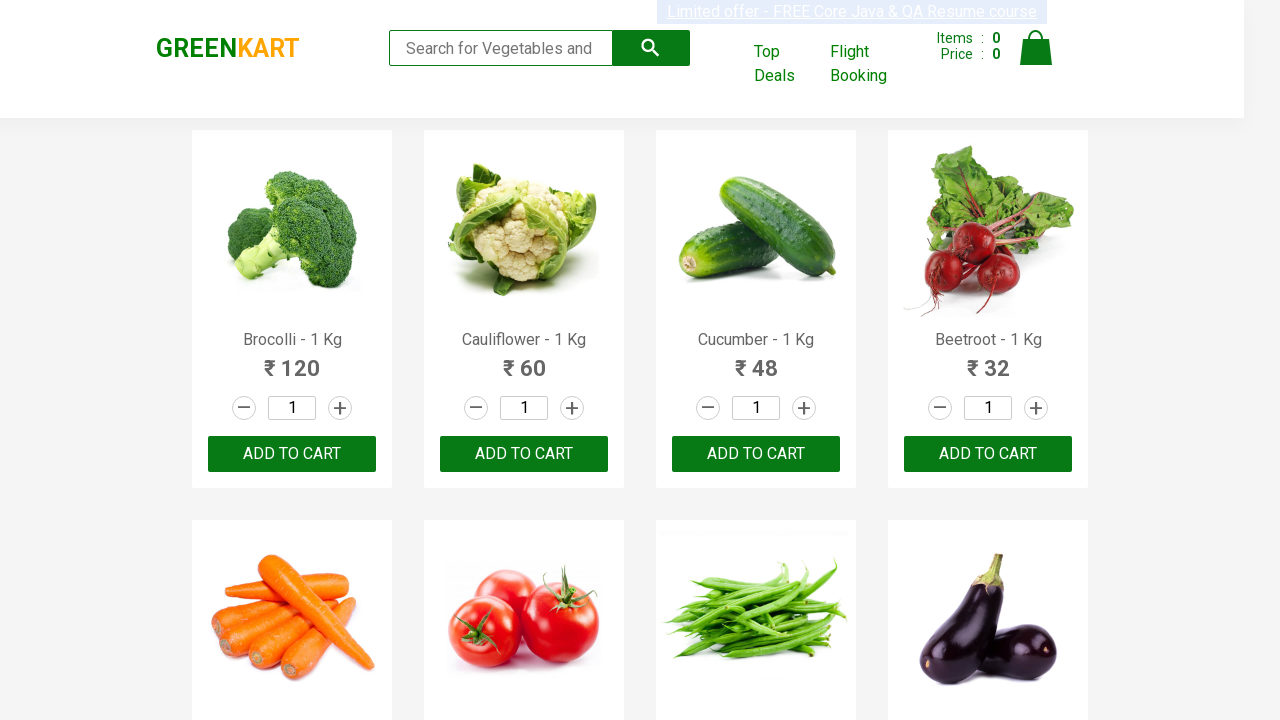

Waited for product names to load
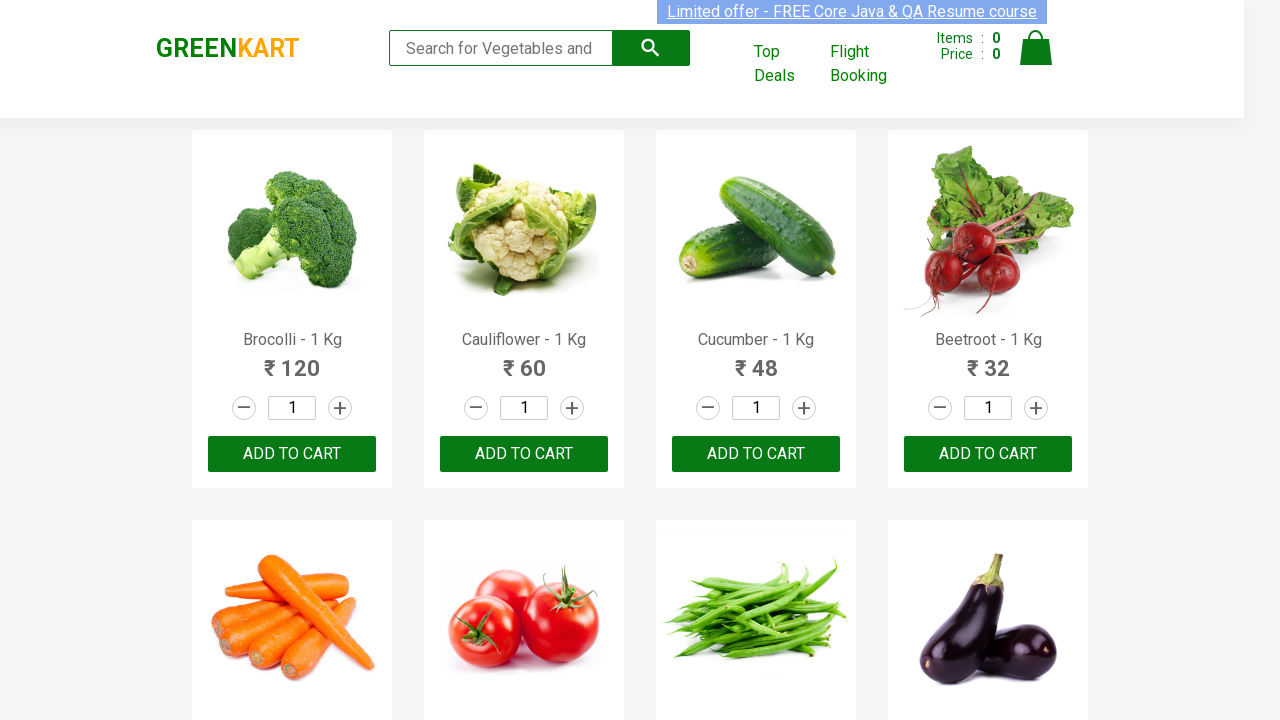

Retrieved all product name elements
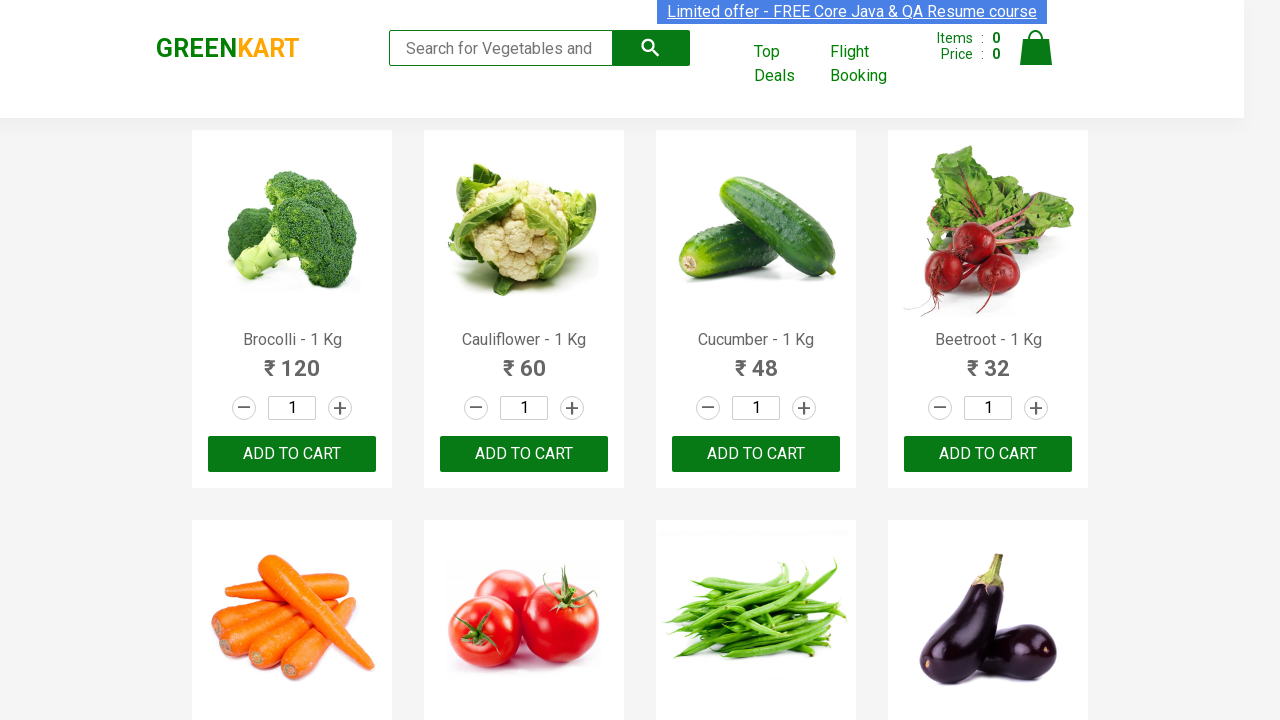

Checked product 1: Brocolli - 1 Kg
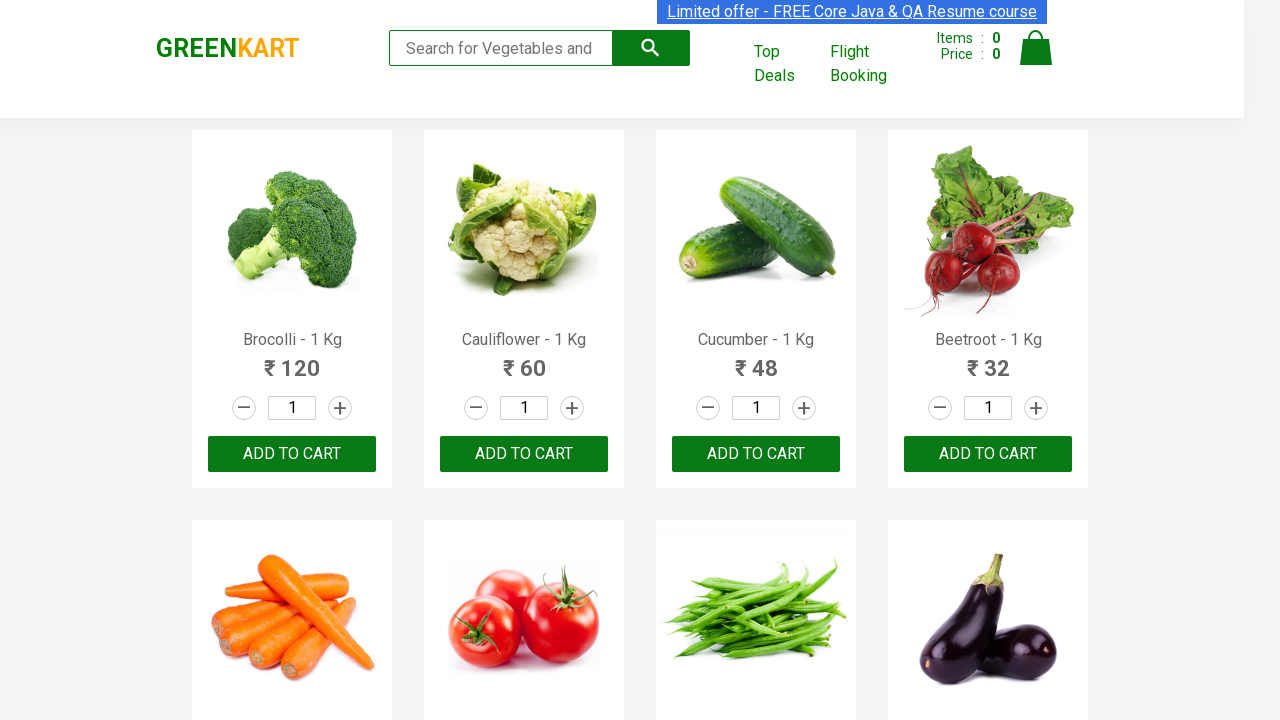

Checked product 2: Cauliflower - 1 Kg
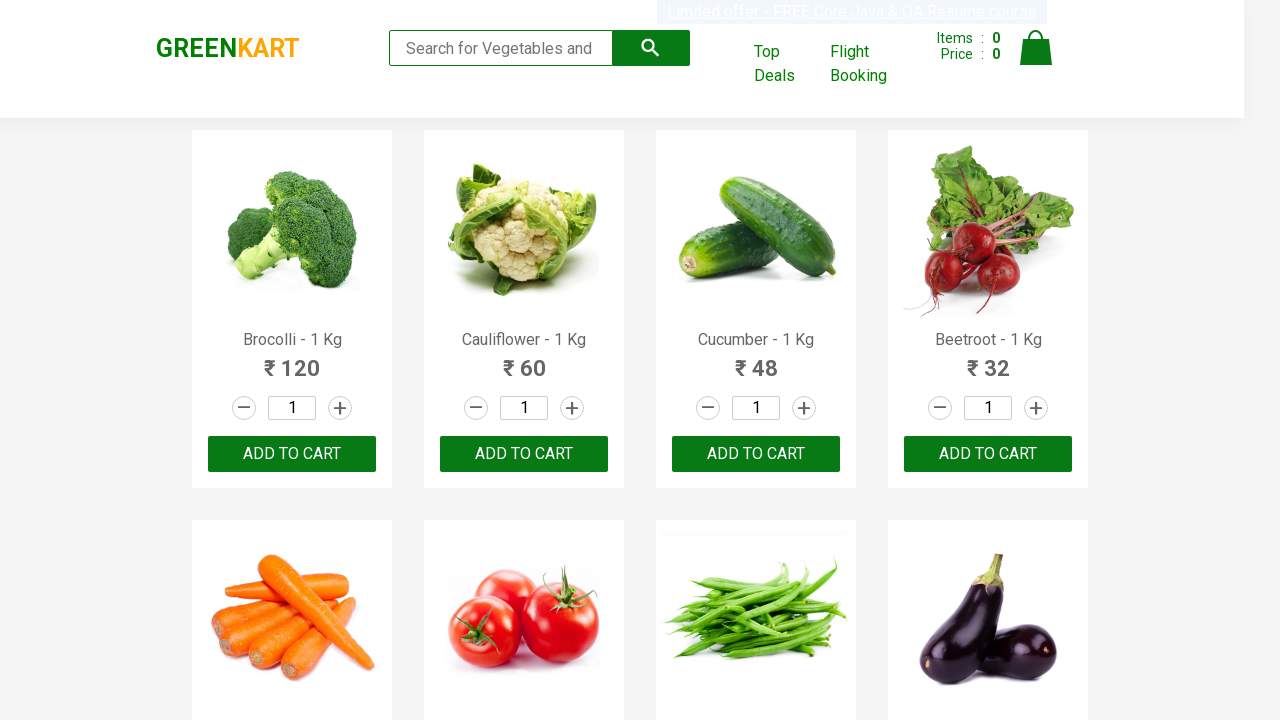

Checked product 3: Cucumber - 1 Kg
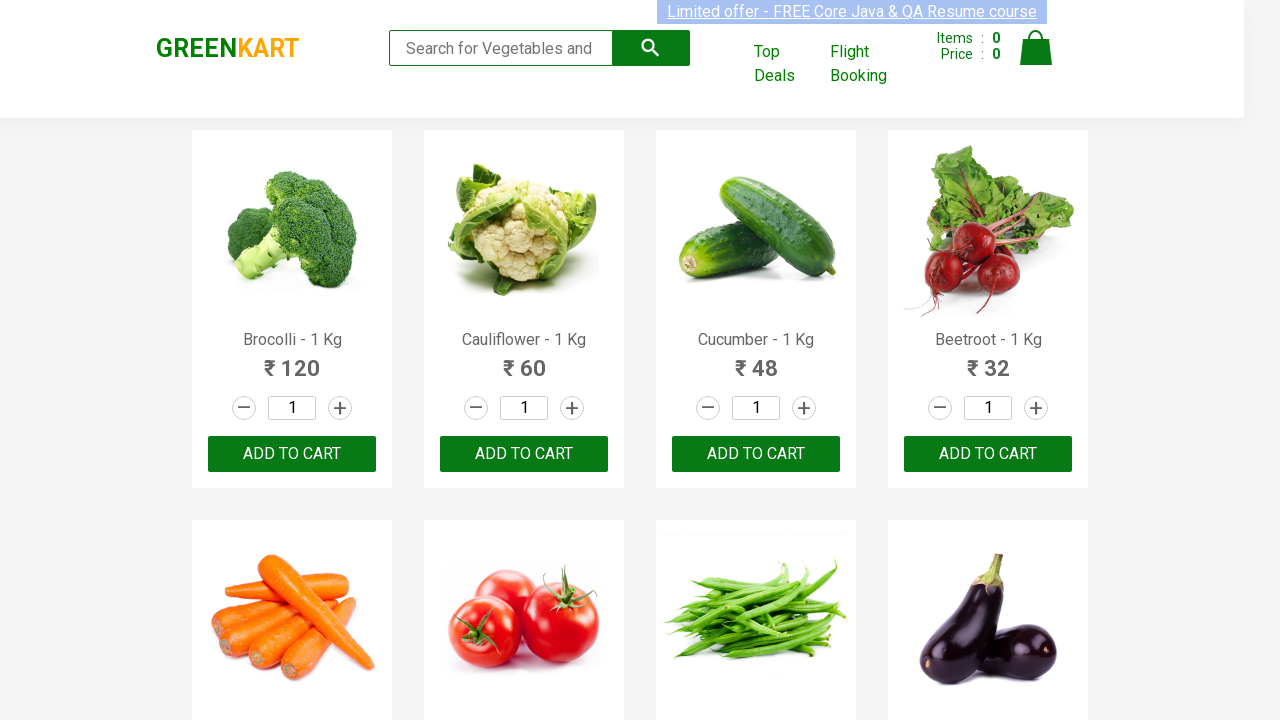

Checked product 4: Beetroot - 1 Kg
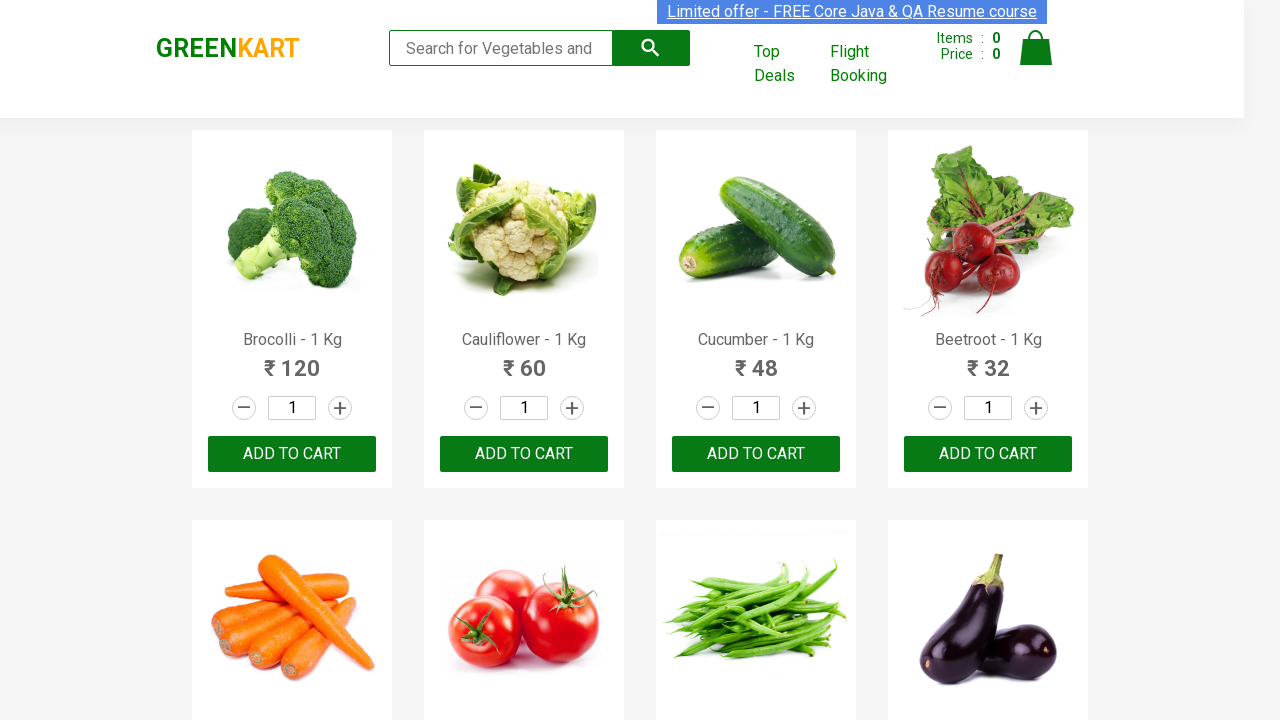

Incremented quantity for Beetroot product at (1036, 408) on a.increment >> nth=3
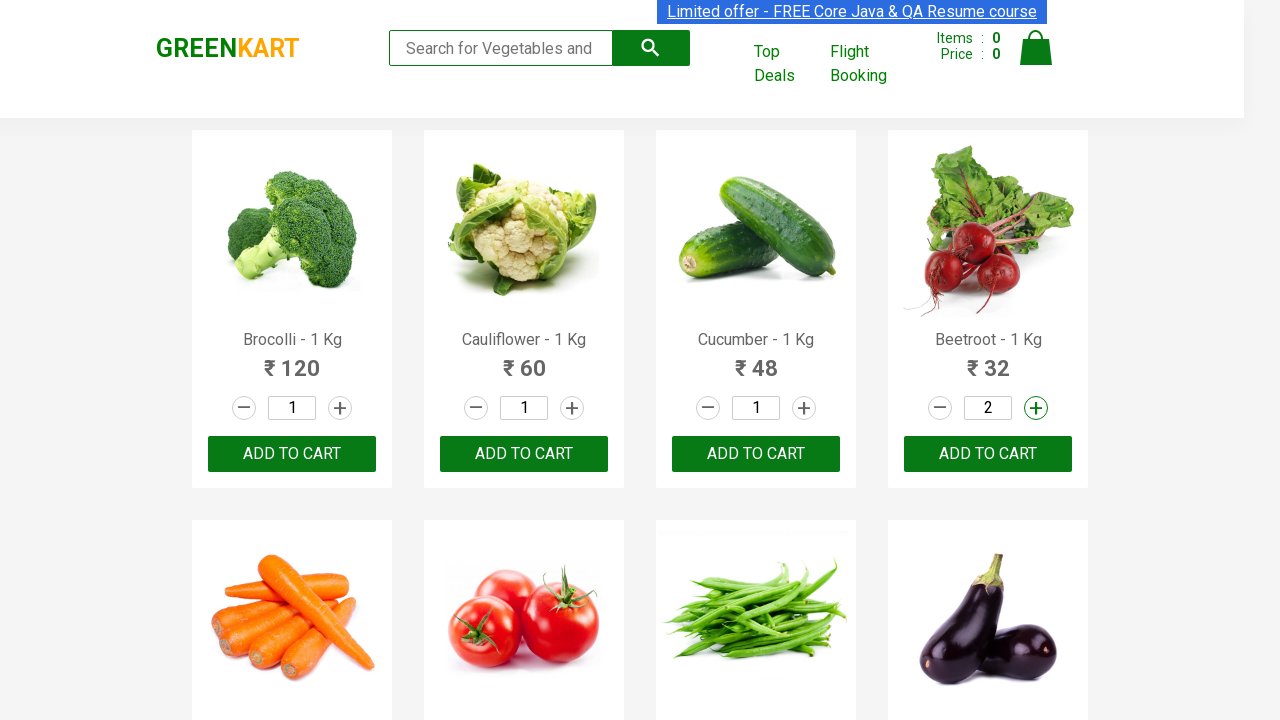

Clicked ADD TO CART button for Beetroot at (988, 454) on xpath=//button[text()='ADD TO CART'] >> nth=3
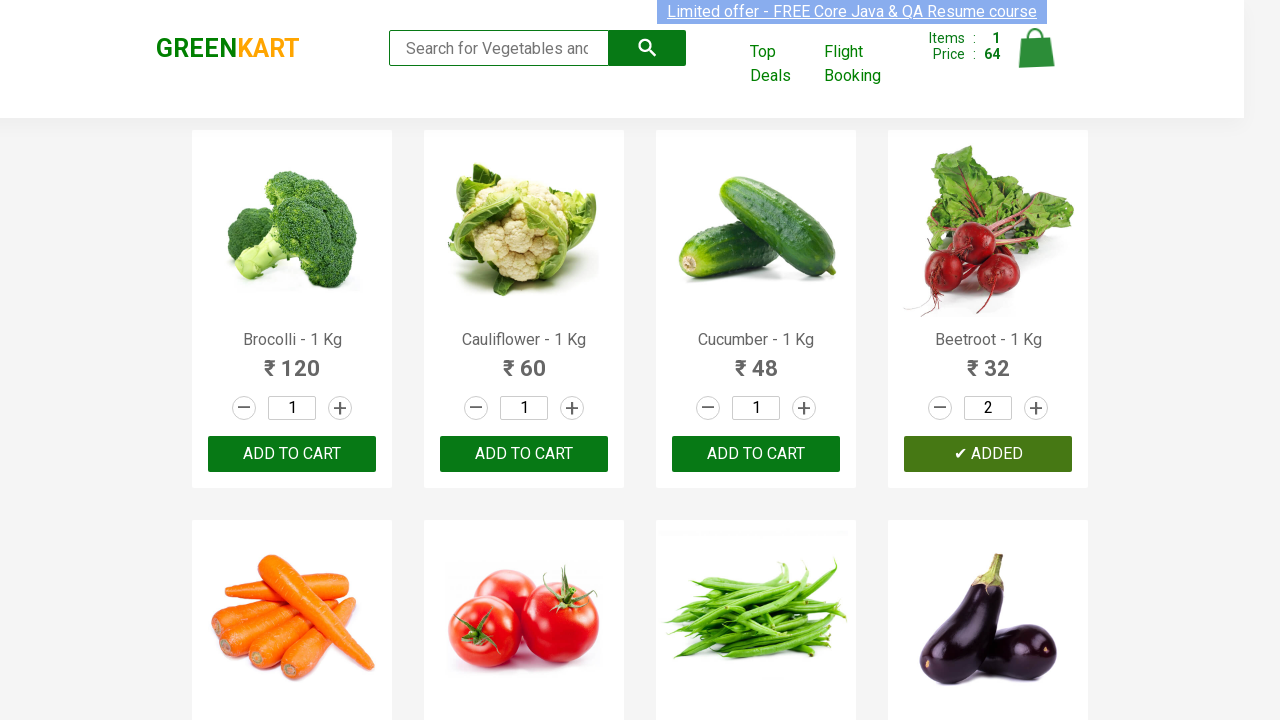

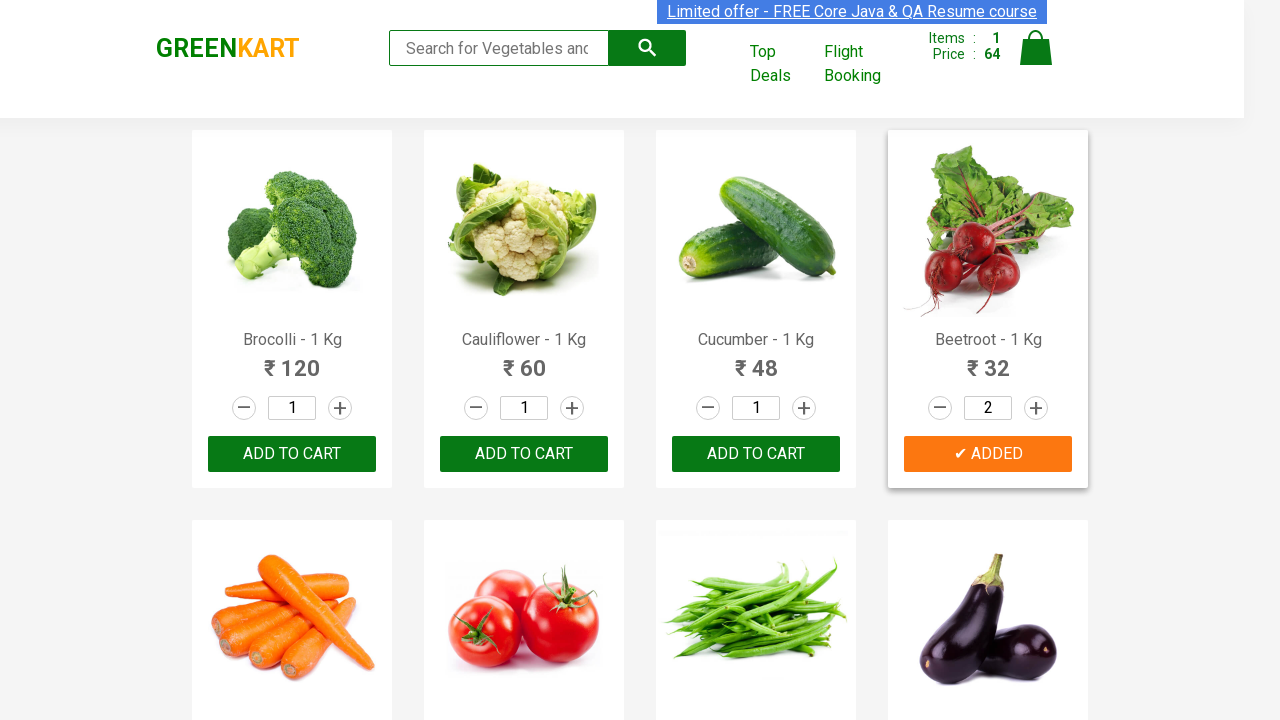